Tests browser cookie management by navigating to Flipkart, deleting all cookies, and verifying the cookies have been cleared

Starting URL: https://www.flipkart.com/

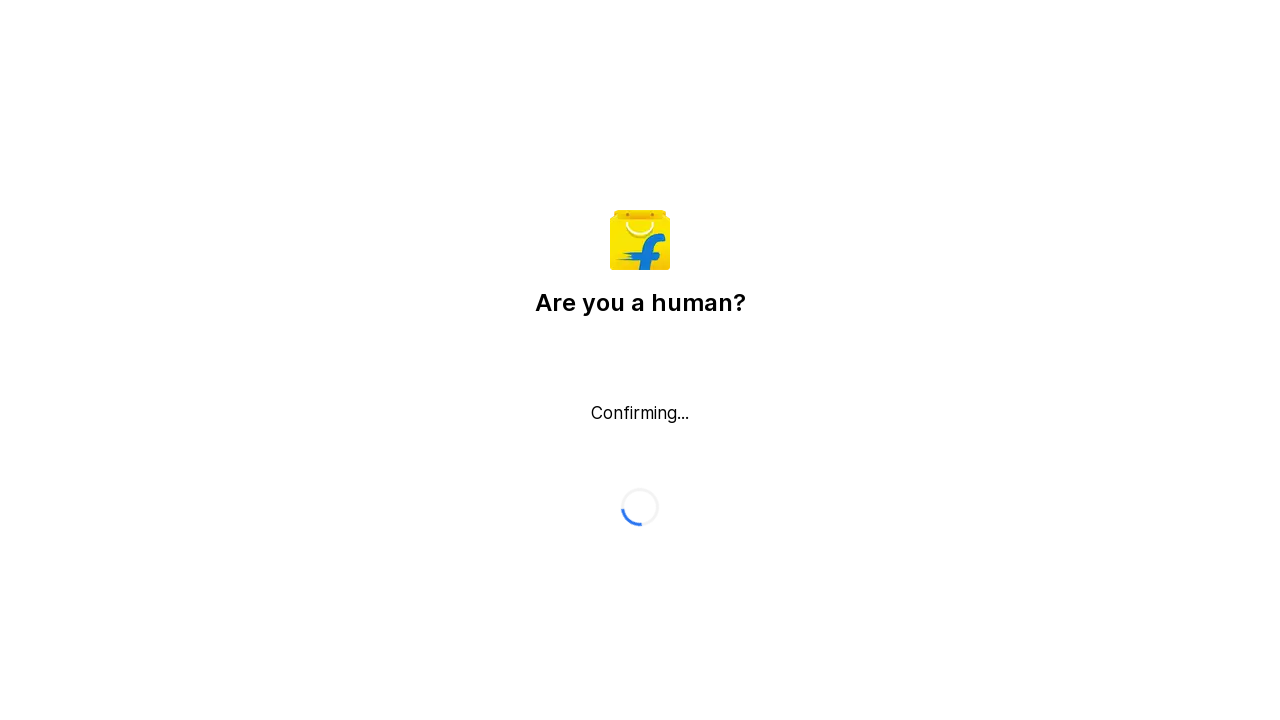

Navigated to Flipkart homepage
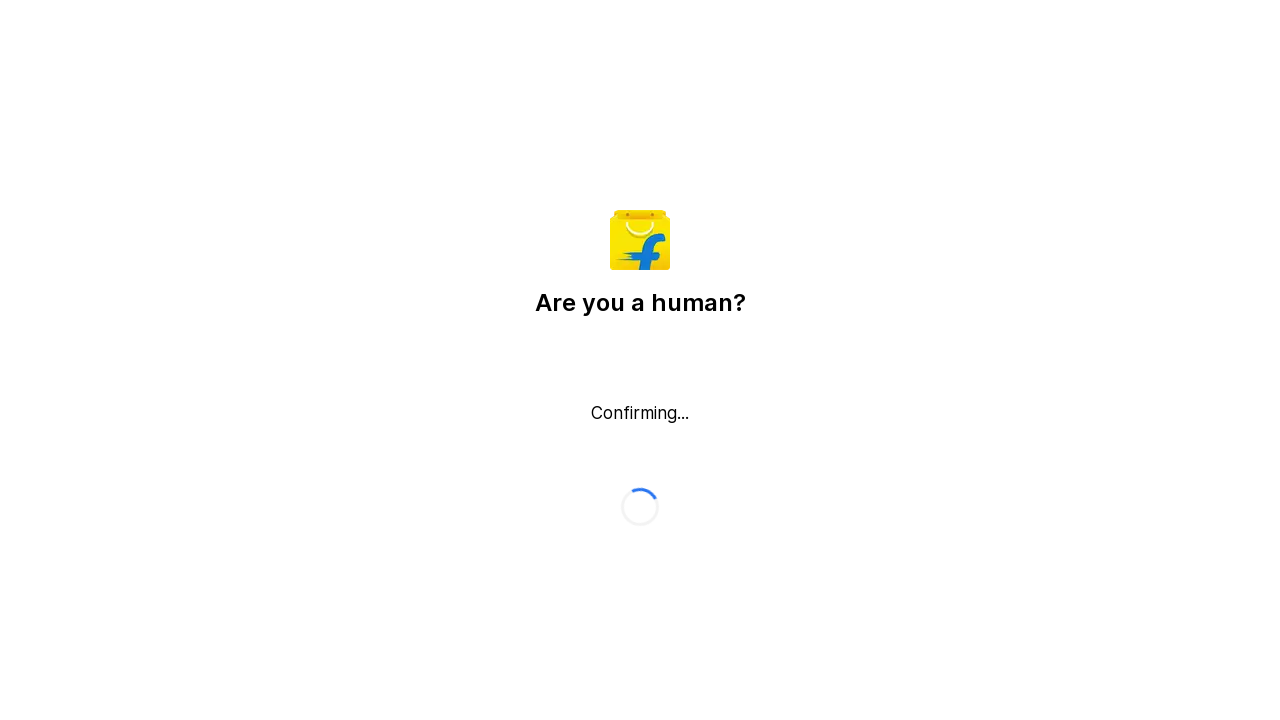

Cleared all cookies from browser context
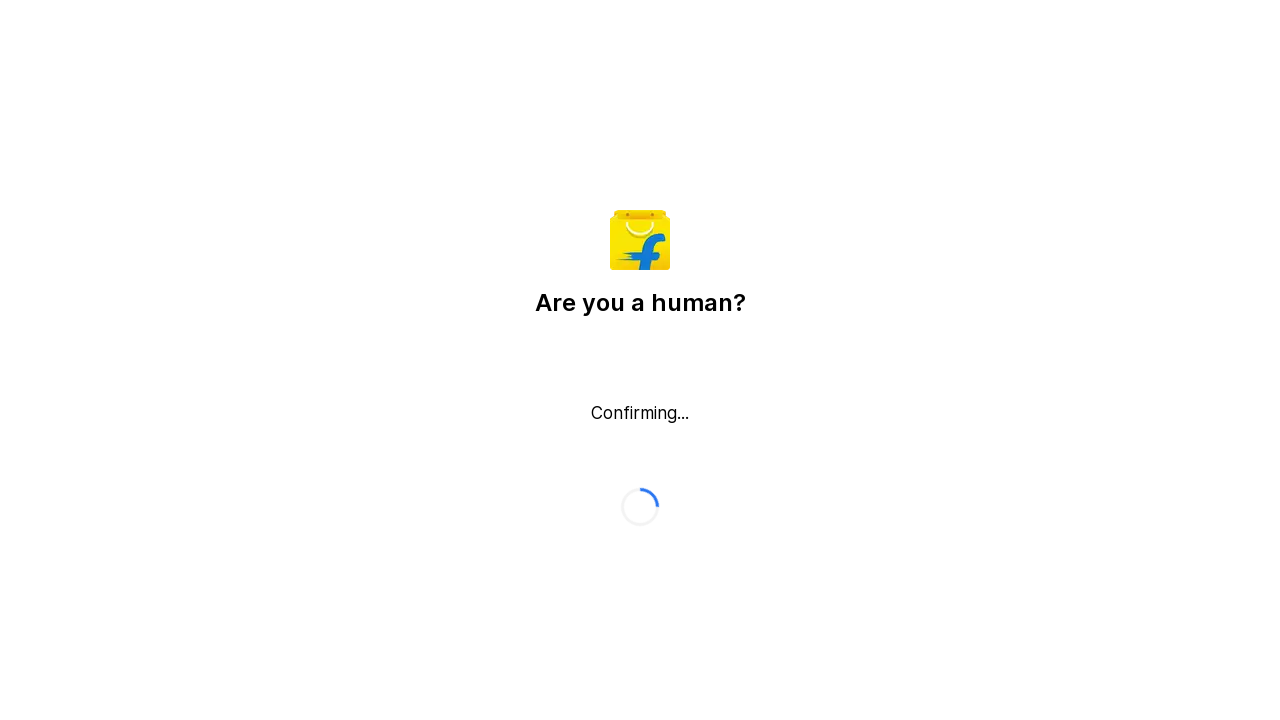

Retrieved remaining cookies to verify deletion
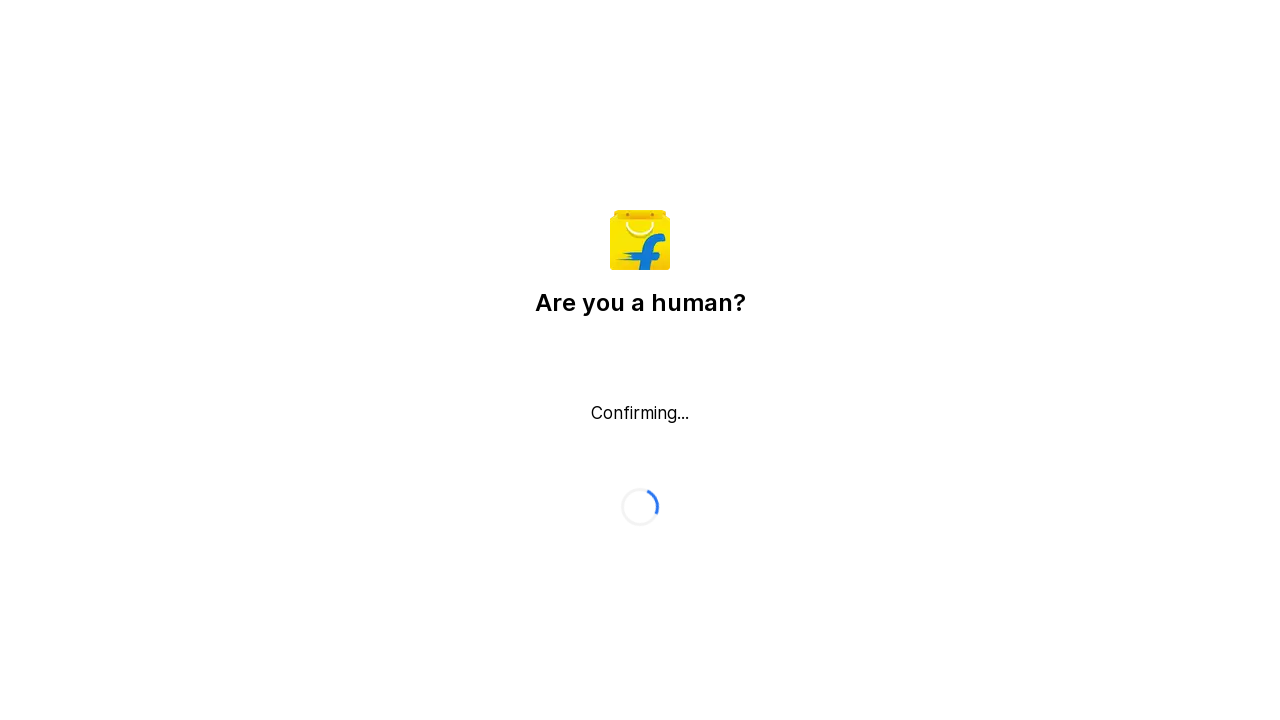

Displayed remaining cookies - count: 0
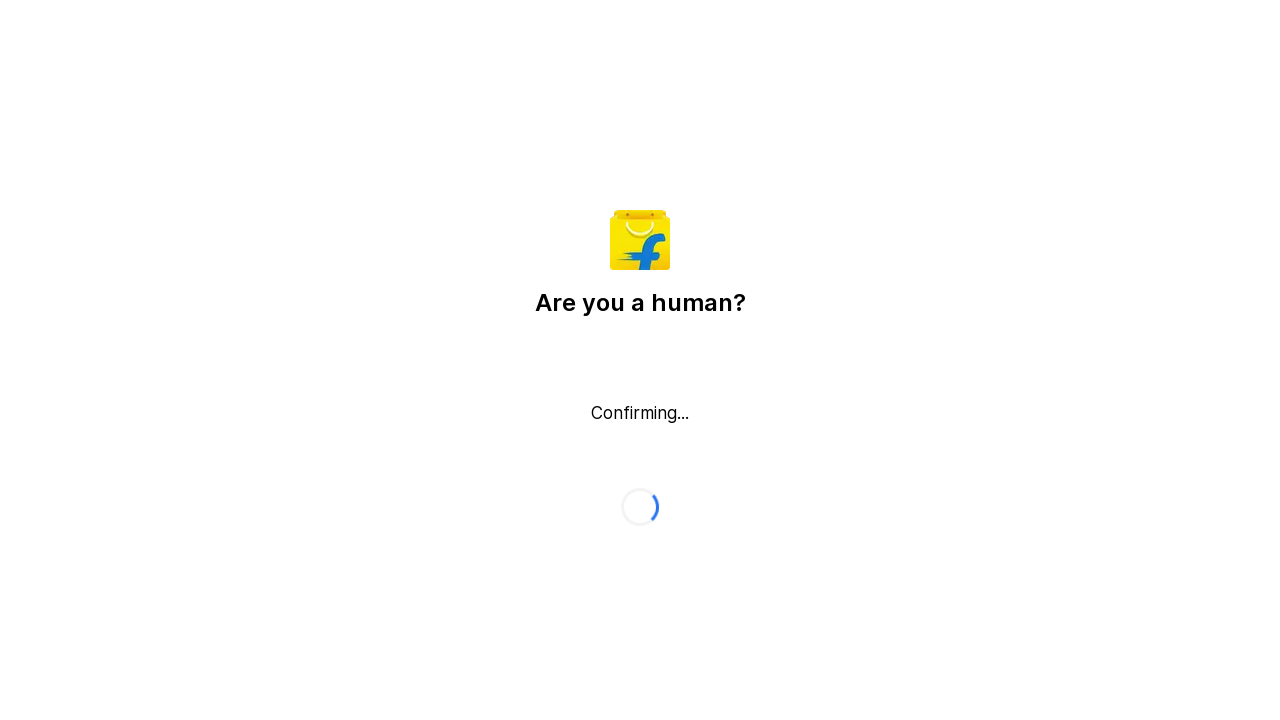

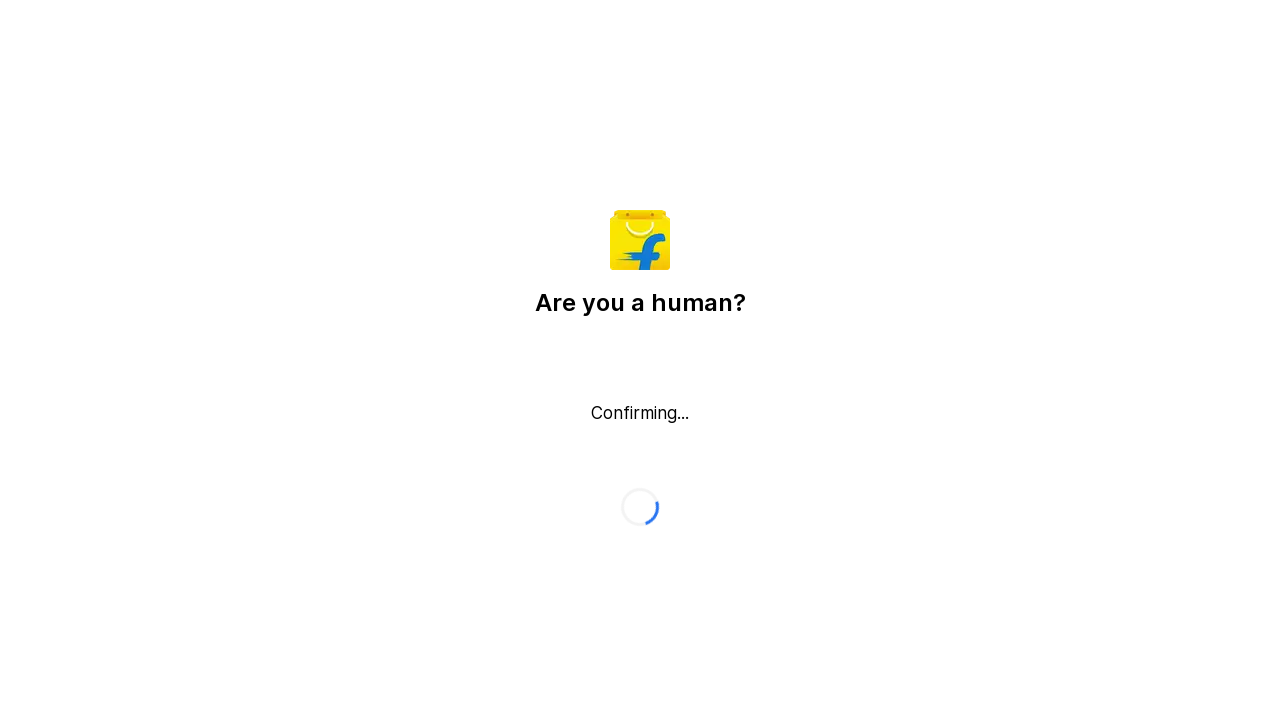